Tests button 1 functionality with the default input text

Starting URL: https://rioran.github.io/ru_vowels_filter/main.html

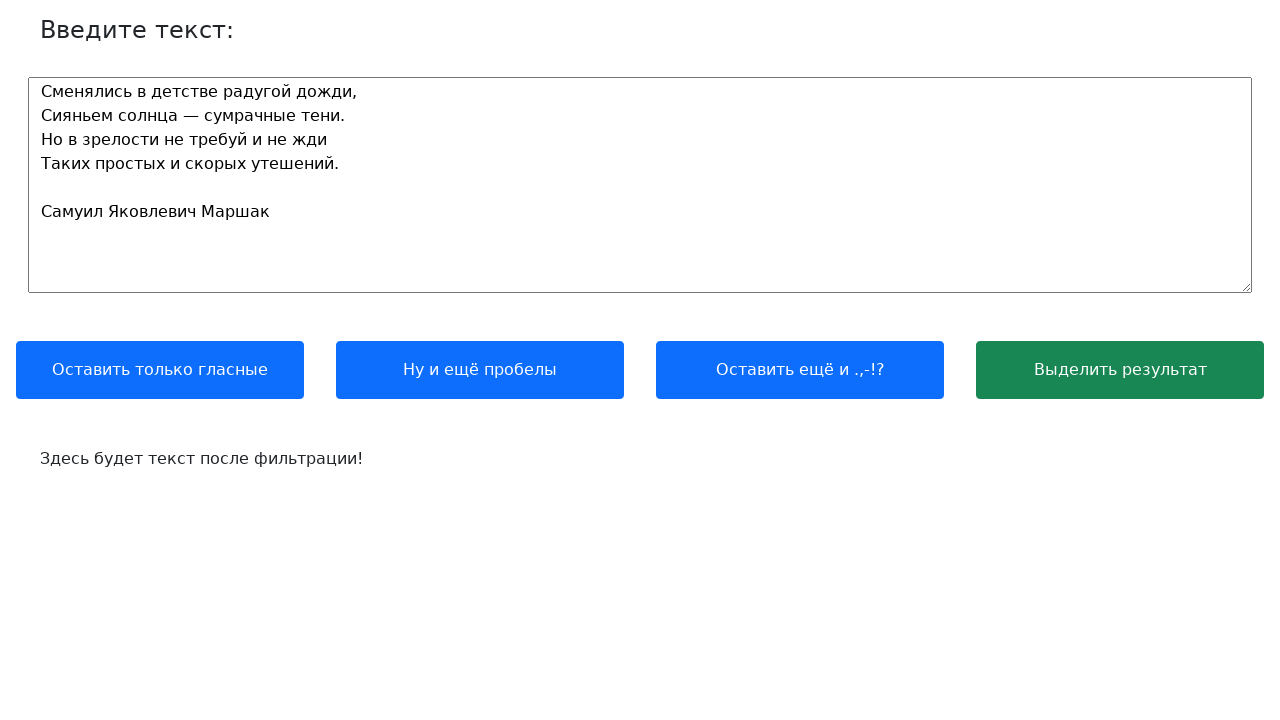

Clicked button 1 to filter vowels with default input text at (160, 370) on xpath=//button[1]
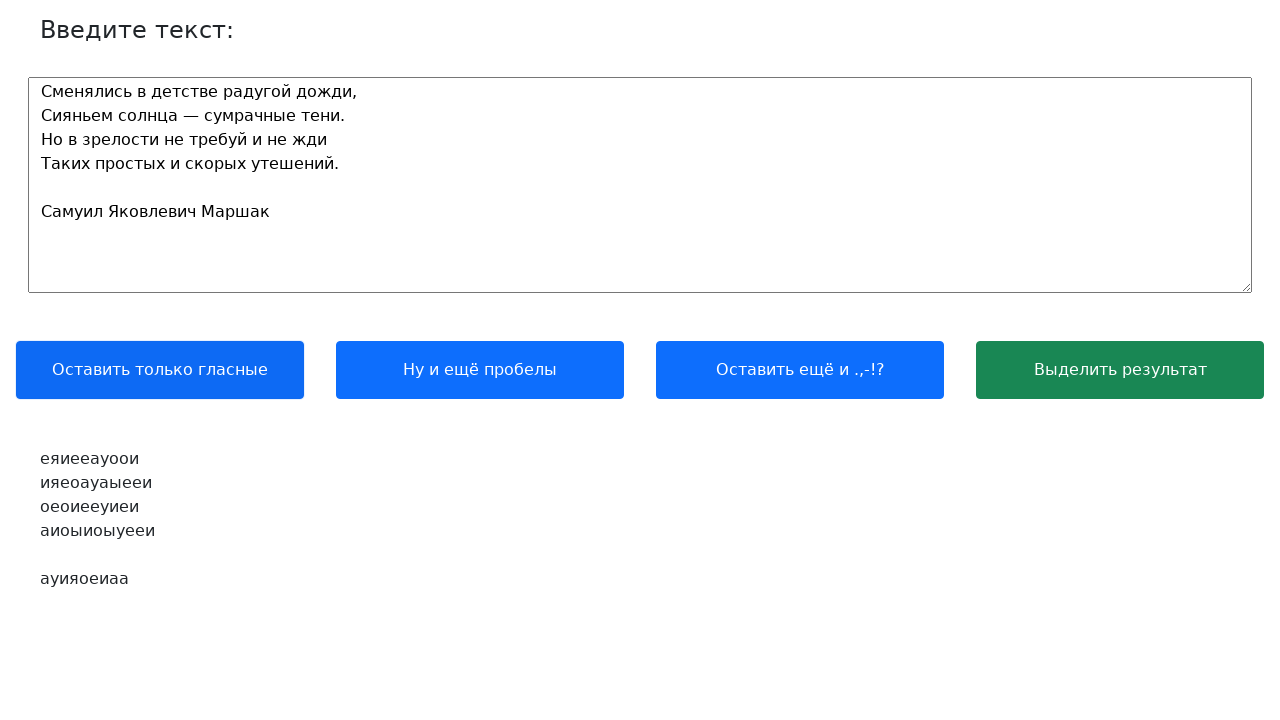

Output text element loaded after button 1 click
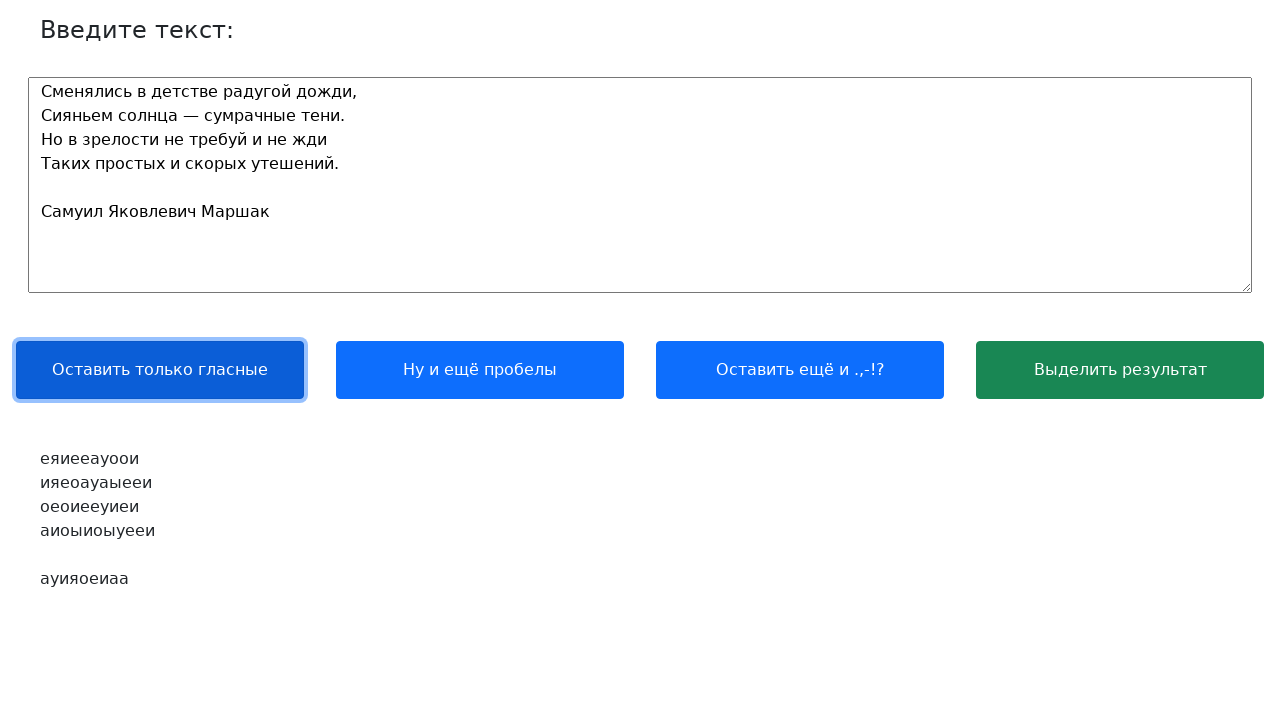

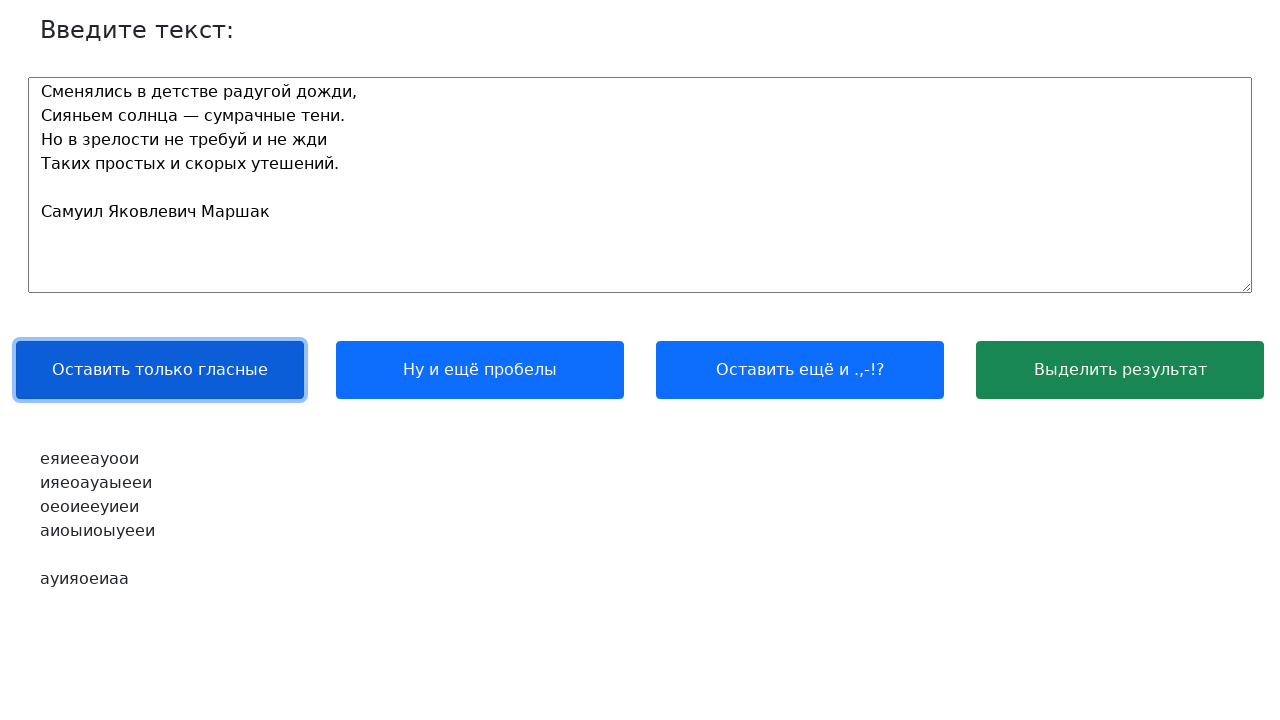